Tests window handling functionality by navigating to a demo page, clicking on a tab element, and then clicking a button that opens a separate window.

Starting URL: http://demo.automationtesting.in/Windows.html

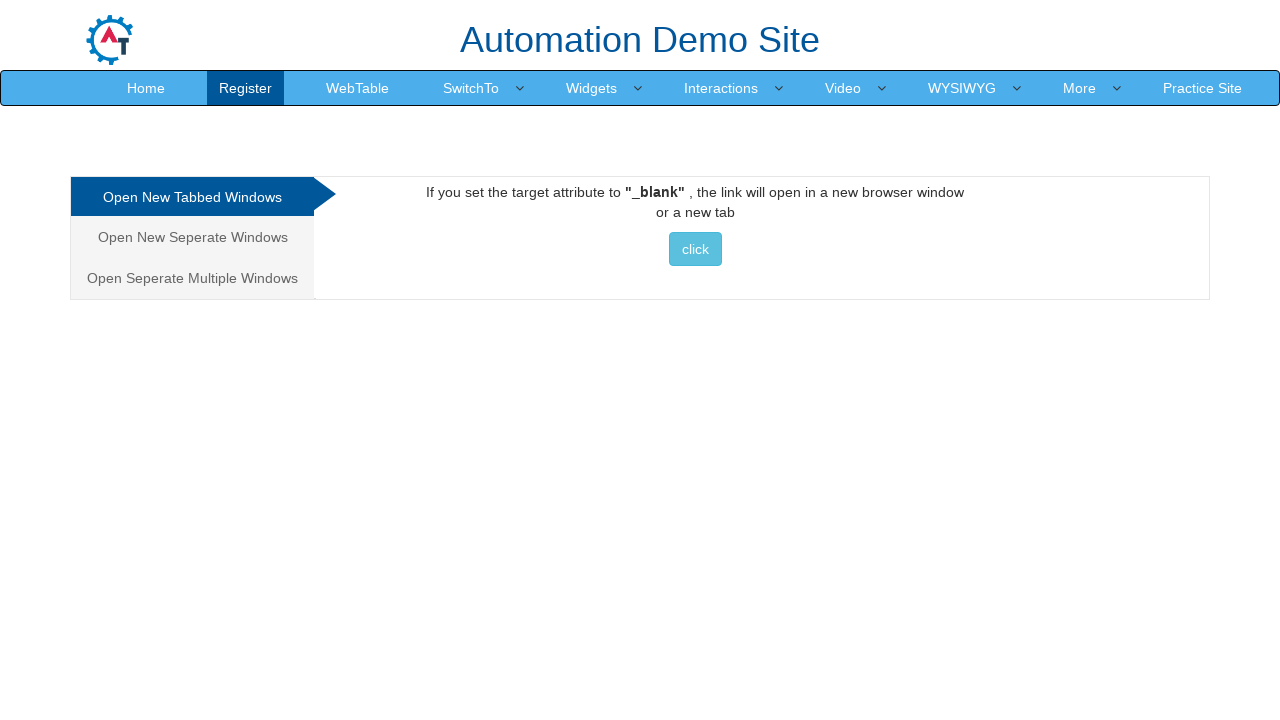

Navigated to Windows demo page
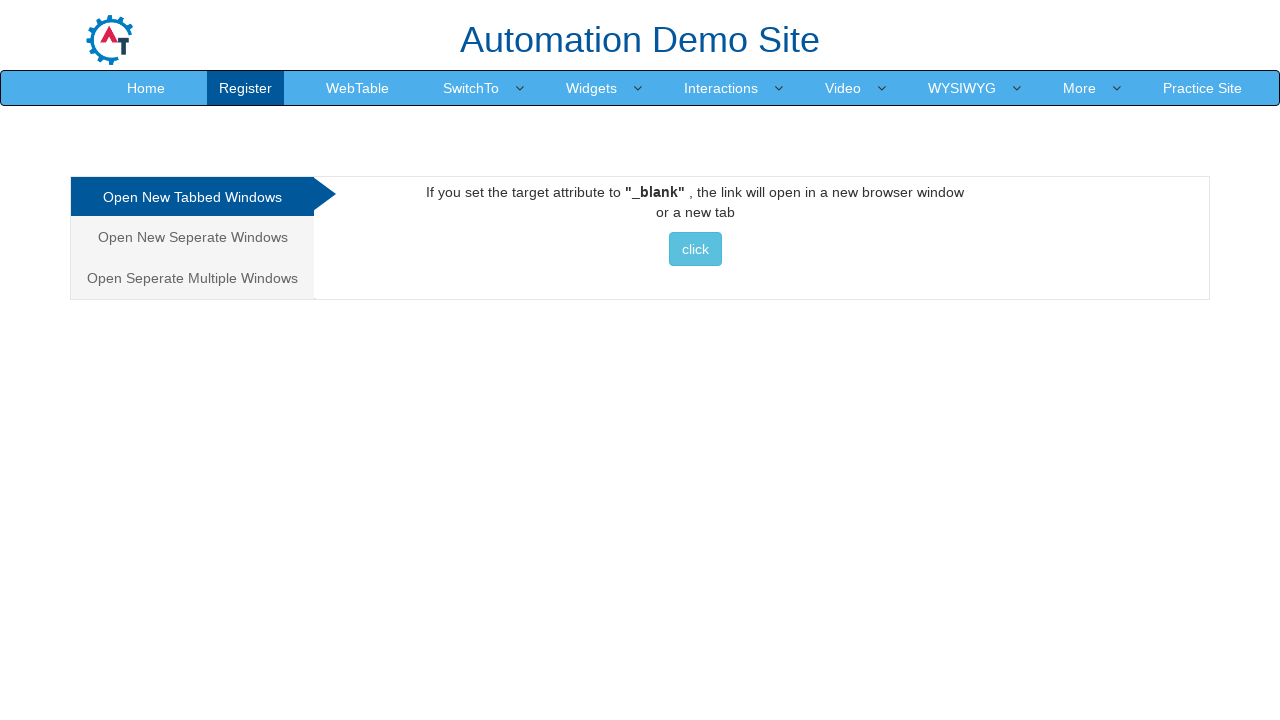

Clicked on 'Open Seperate Multiple Windows' tab at (192, 237) on xpath=//html/body/div[1]/div/div/div/div[1]/ul/li[2]/a
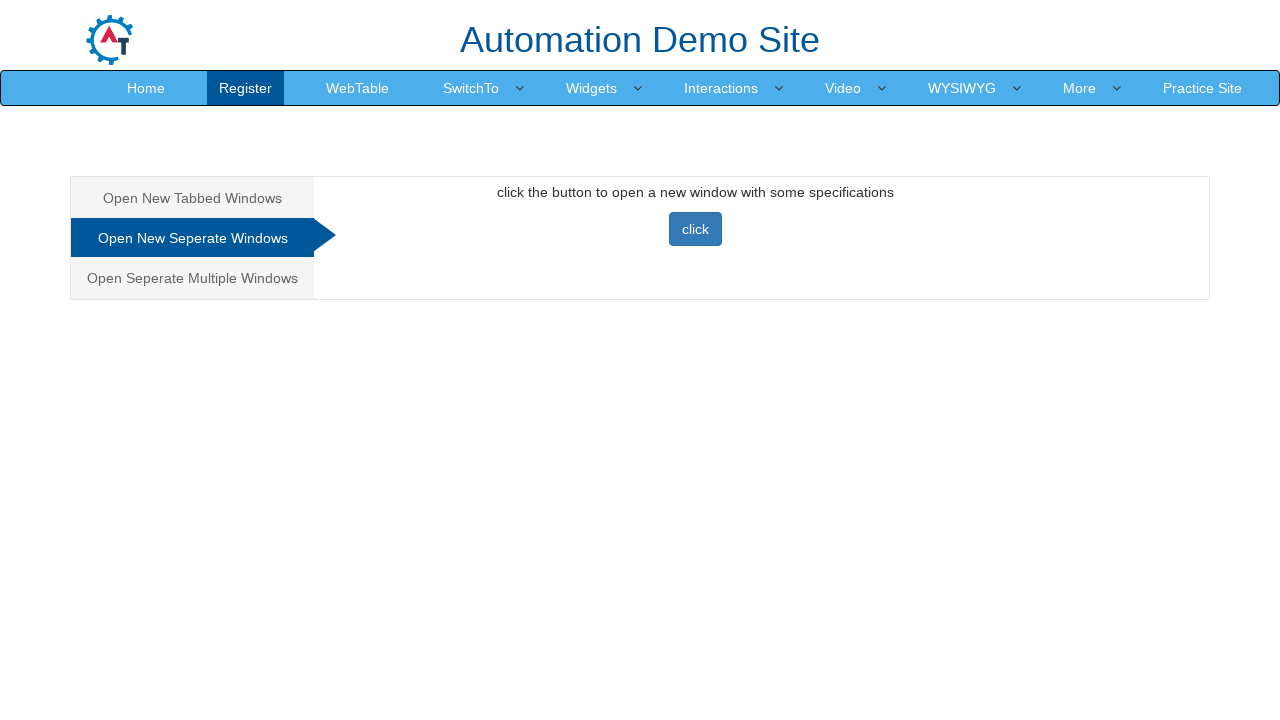

Waited for tab content to load
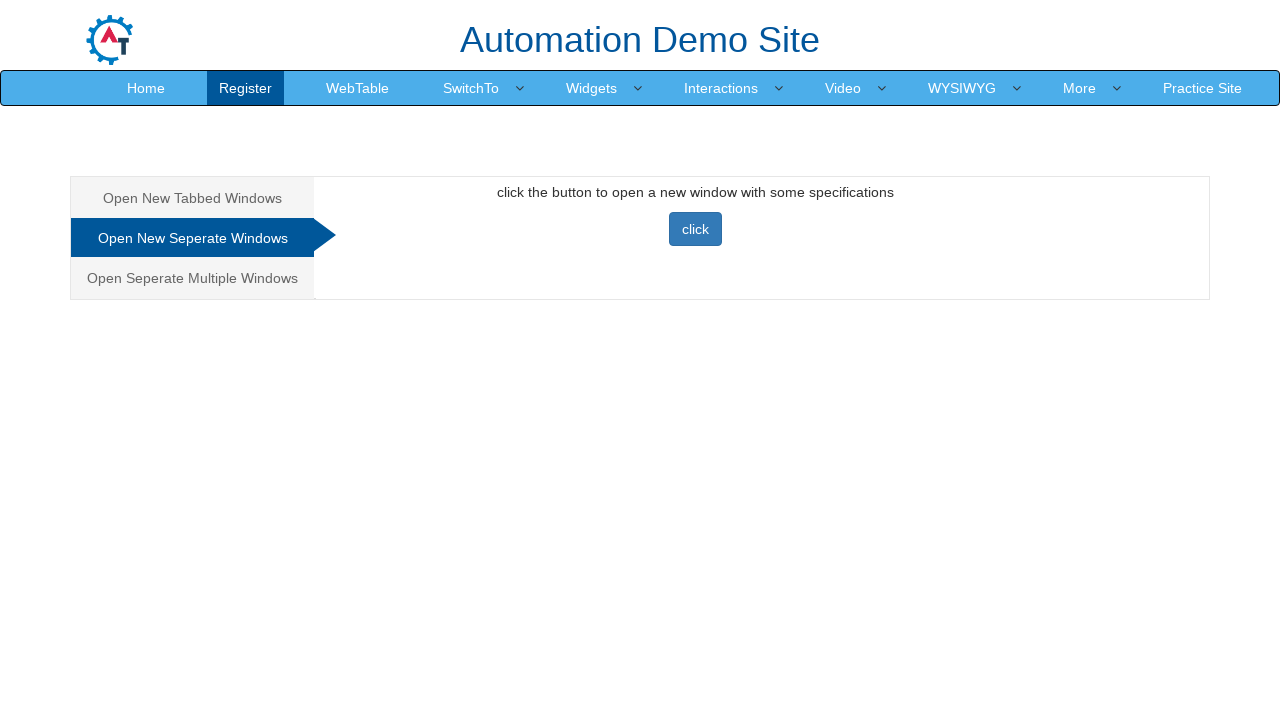

Clicked button to open separate window at (695, 229) on #Seperate button
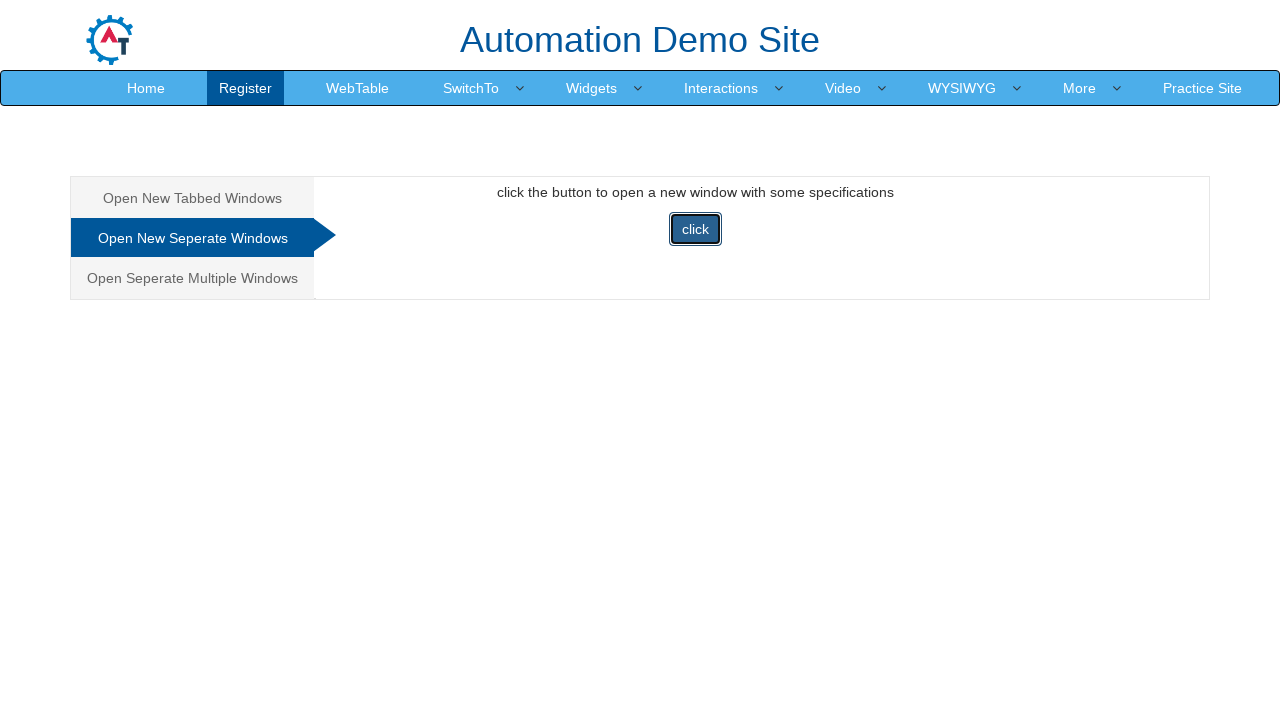

Waited for separate window to open
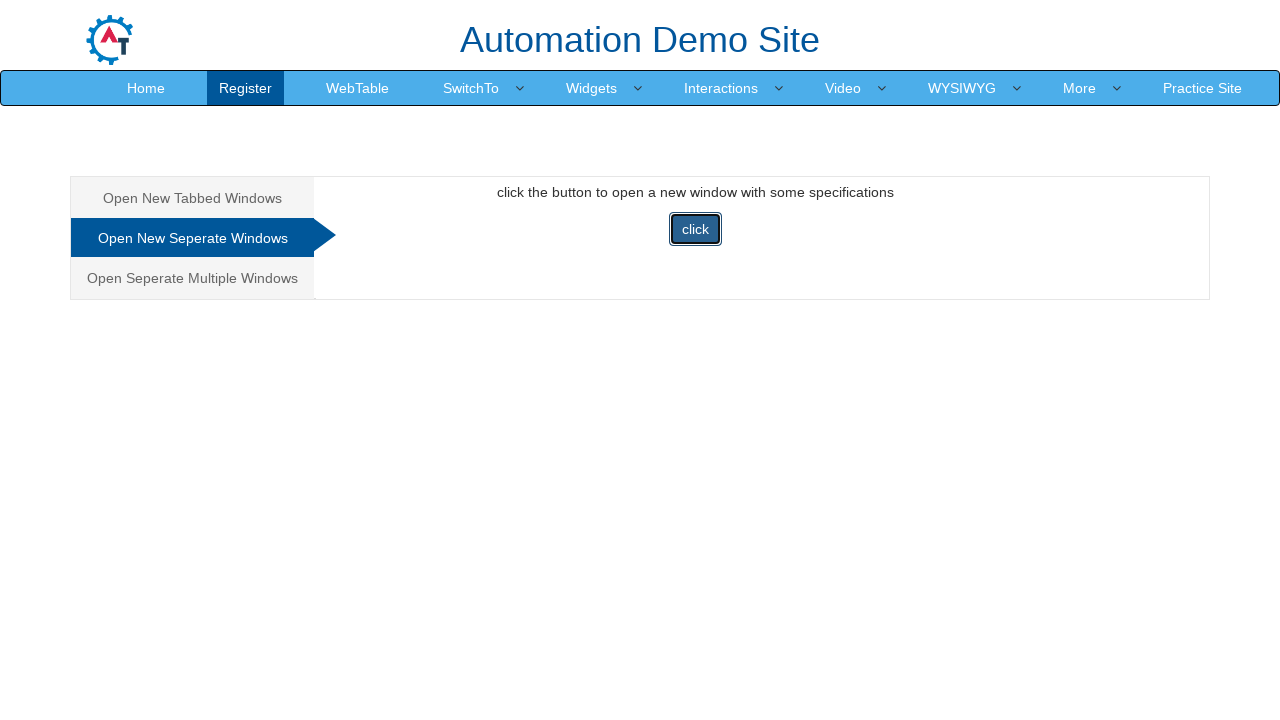

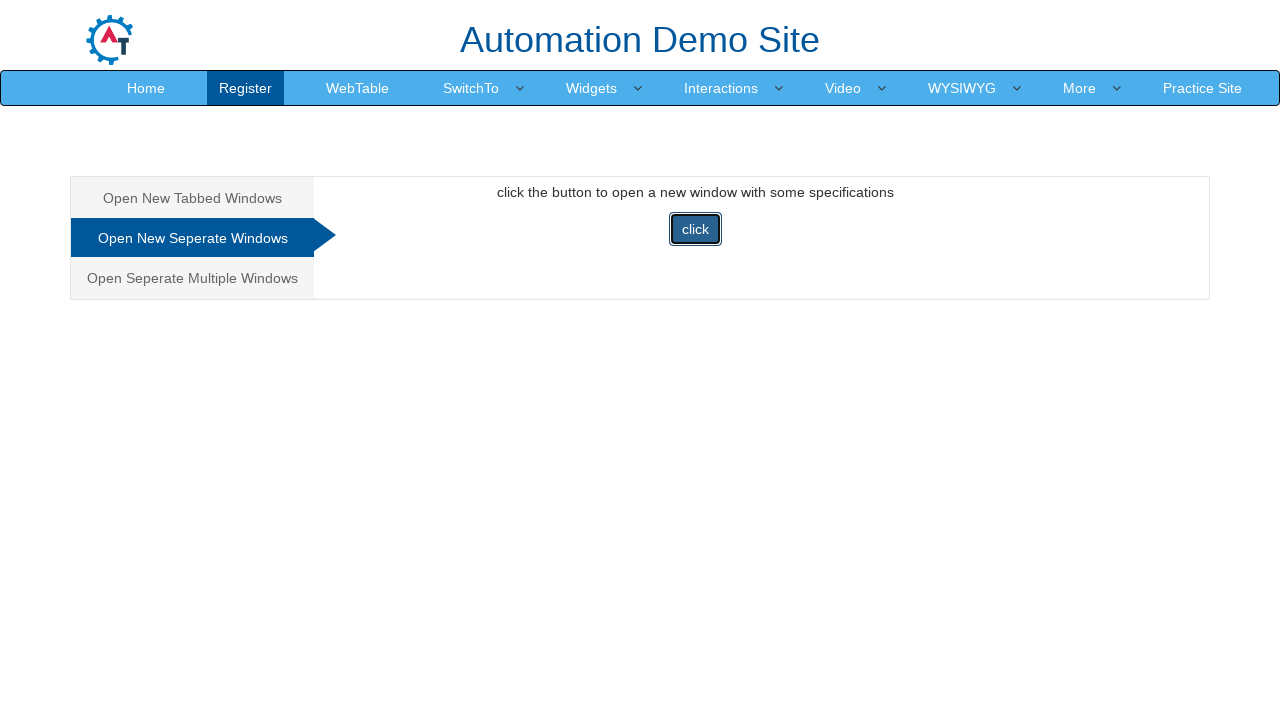